Tests the select menu functionality on DemoQA by interacting with the old style select dropdown and the standard multi-select dropdown, selecting options from each.

Starting URL: https://demoqa.com/select-menu

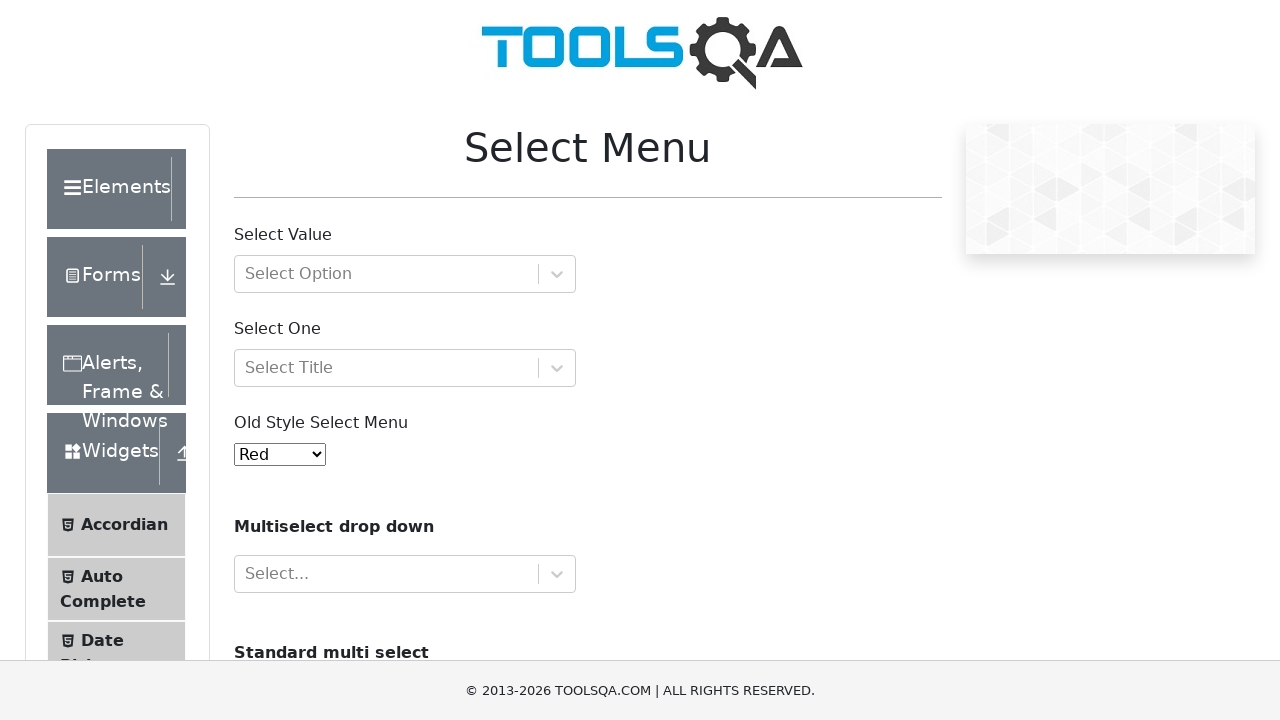

Waited for old style select menu to load
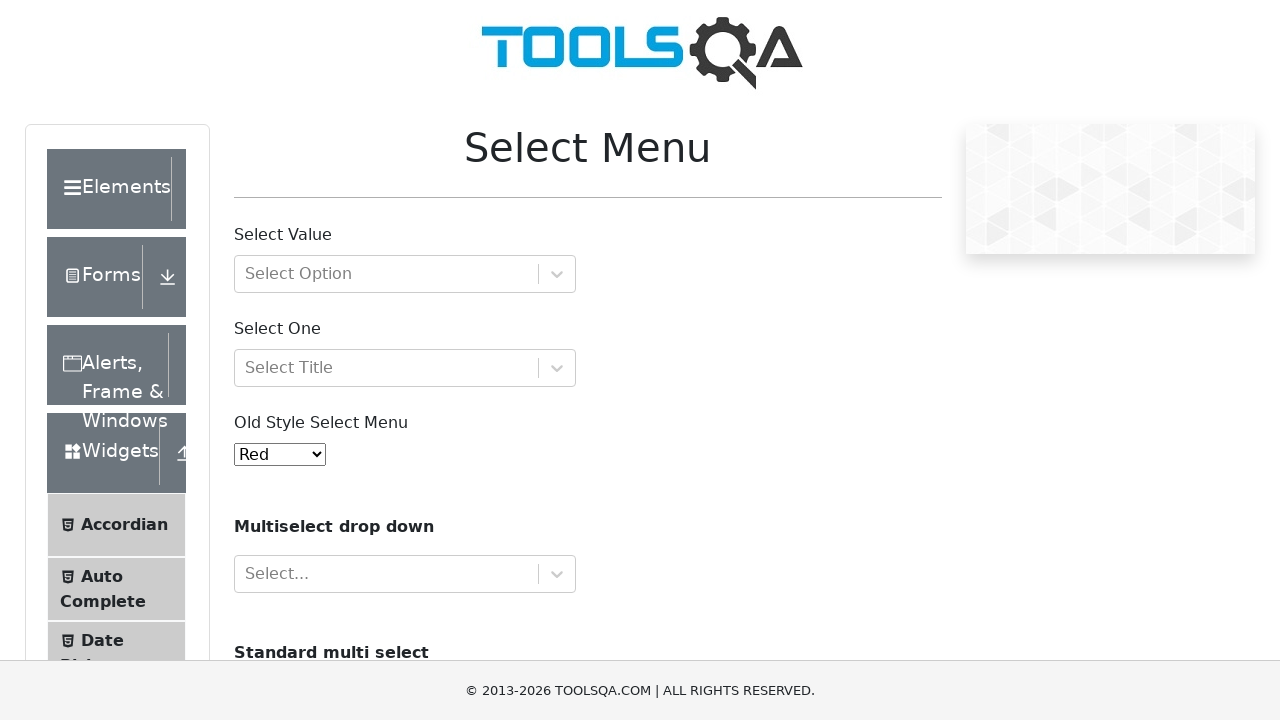

Selected 3rd option (index 2) from old style select menu on #oldSelectMenu
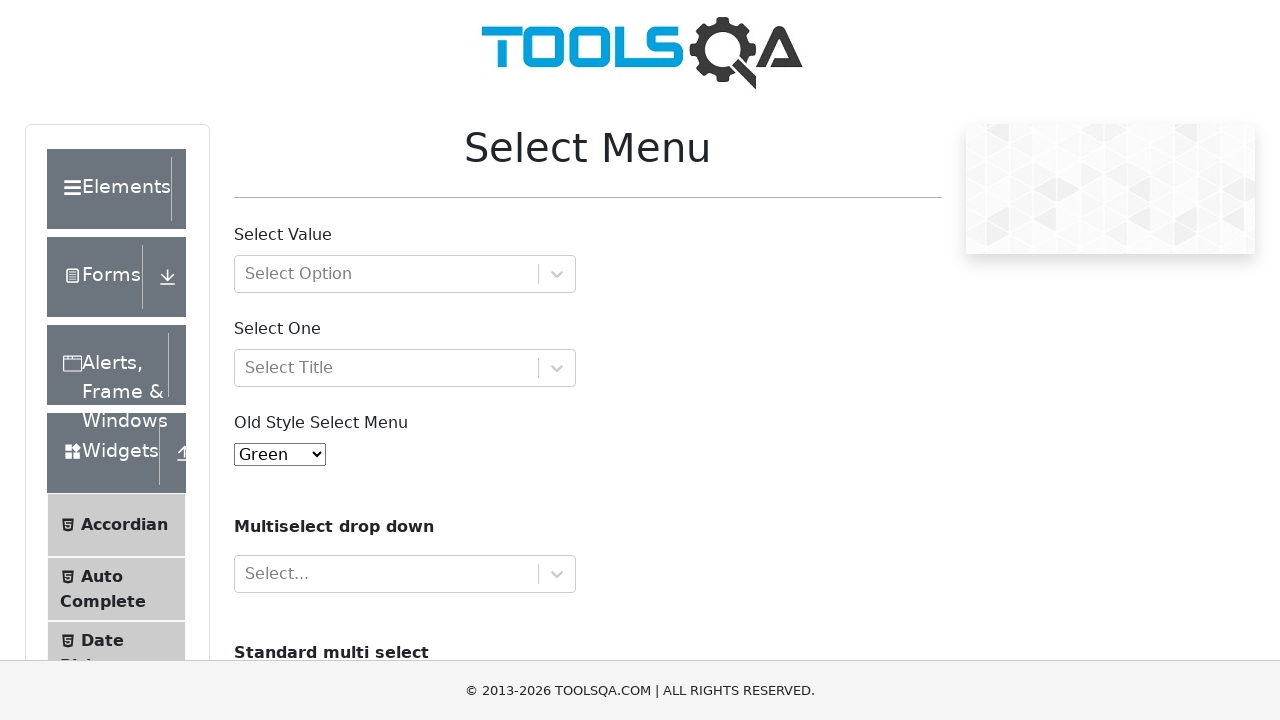

Verified 3rd option is attached in old style select menu
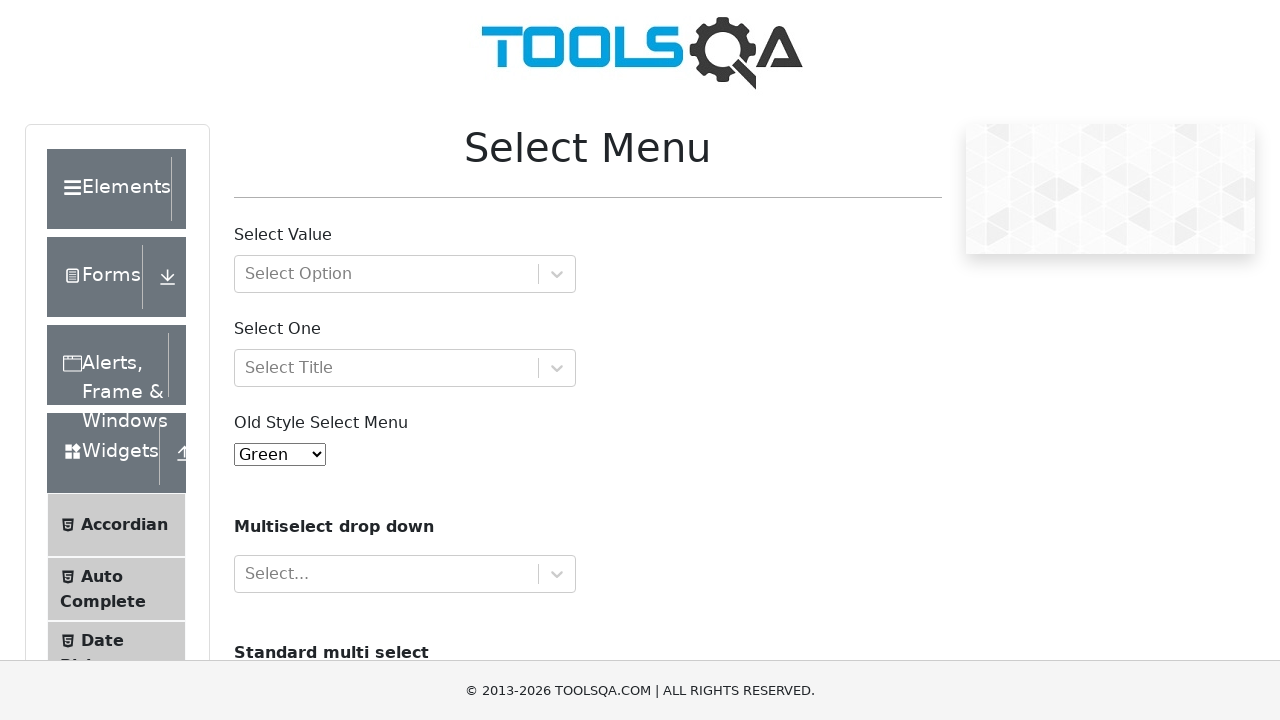

Selected 4th option (index 3) from multi-select cars dropdown on #cars
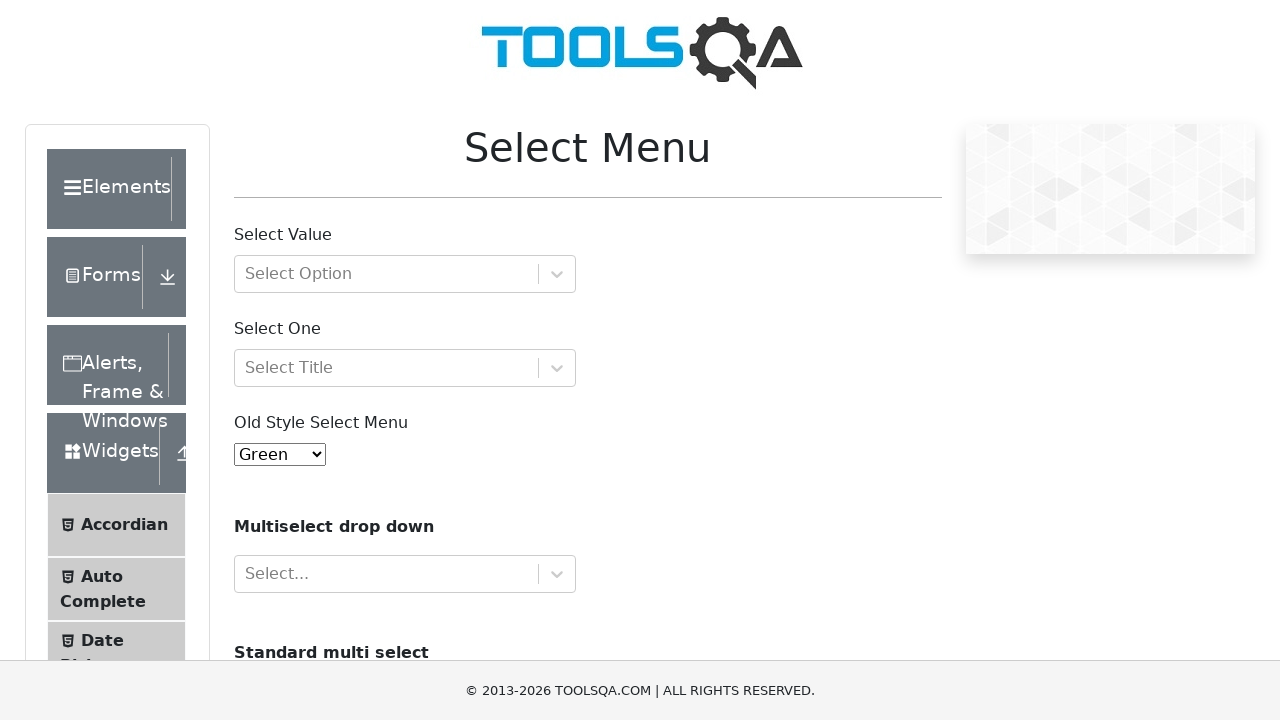

Verified 4th option is attached in multi-select cars dropdown
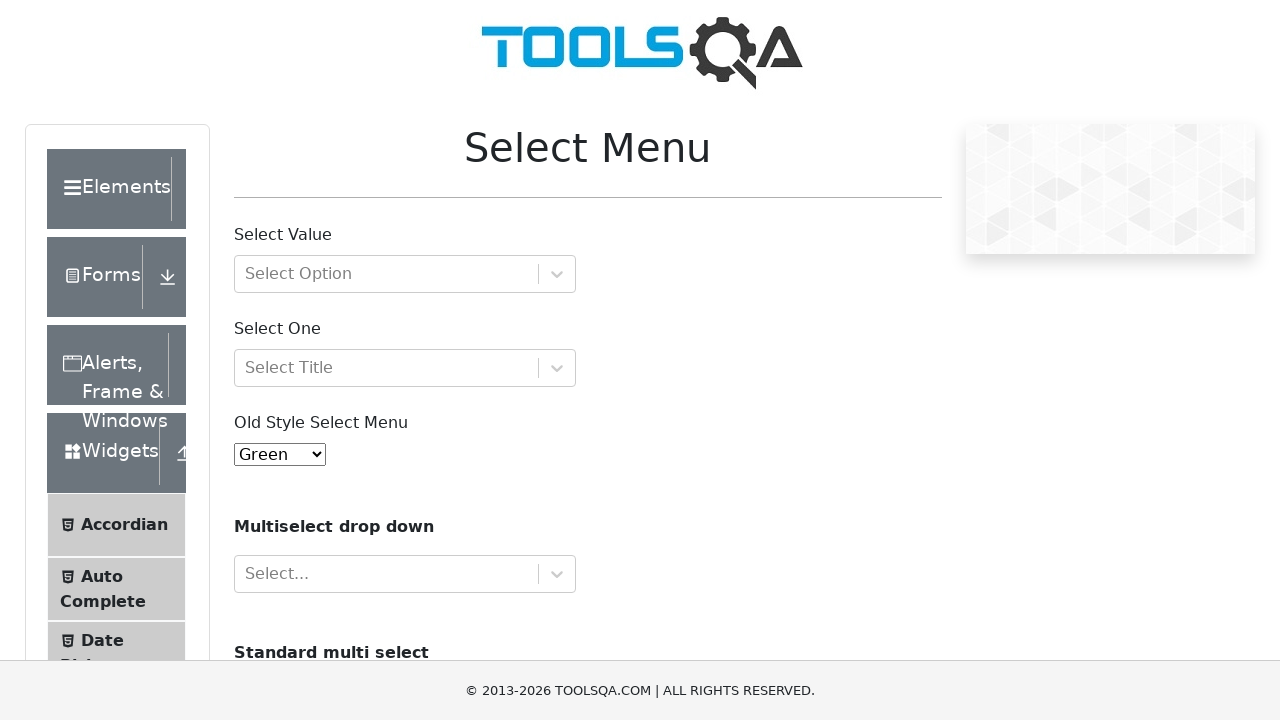

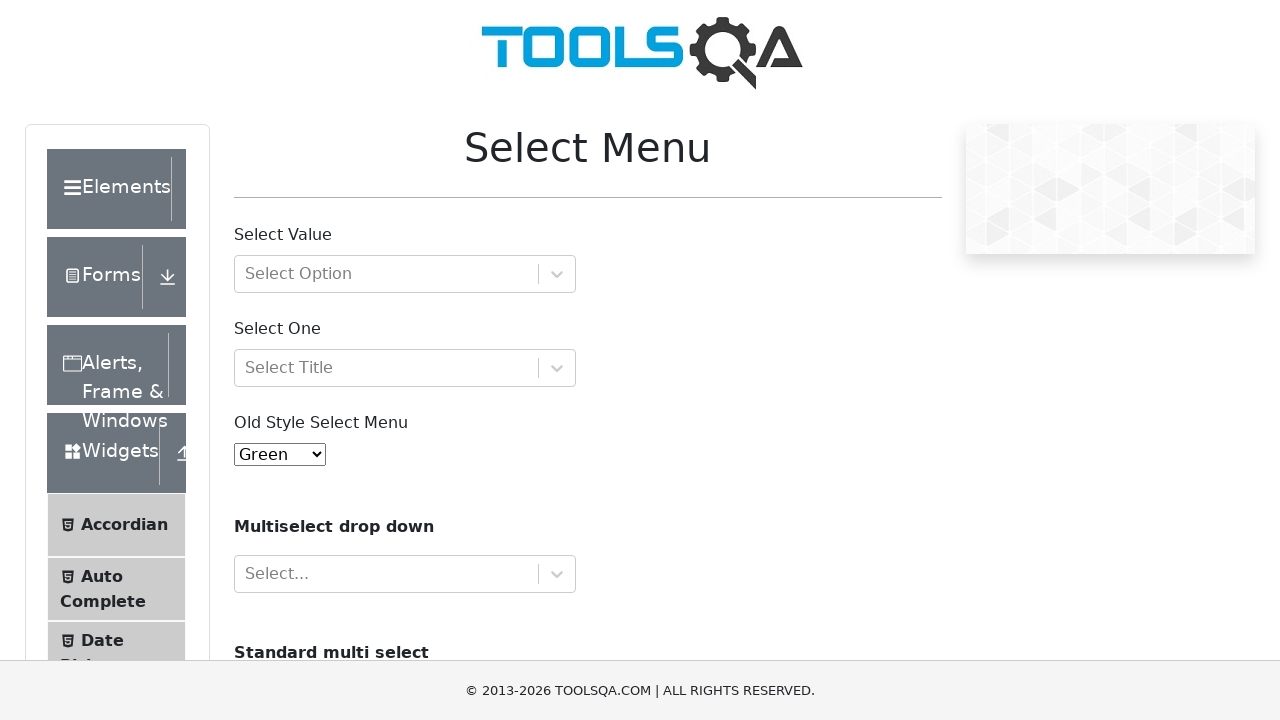